Navigates to a test automation website and verifies the page title contains expected text, checks the URL, and verifies the page source contains specific content

Starting URL: https://www.testotomasyonu.com/

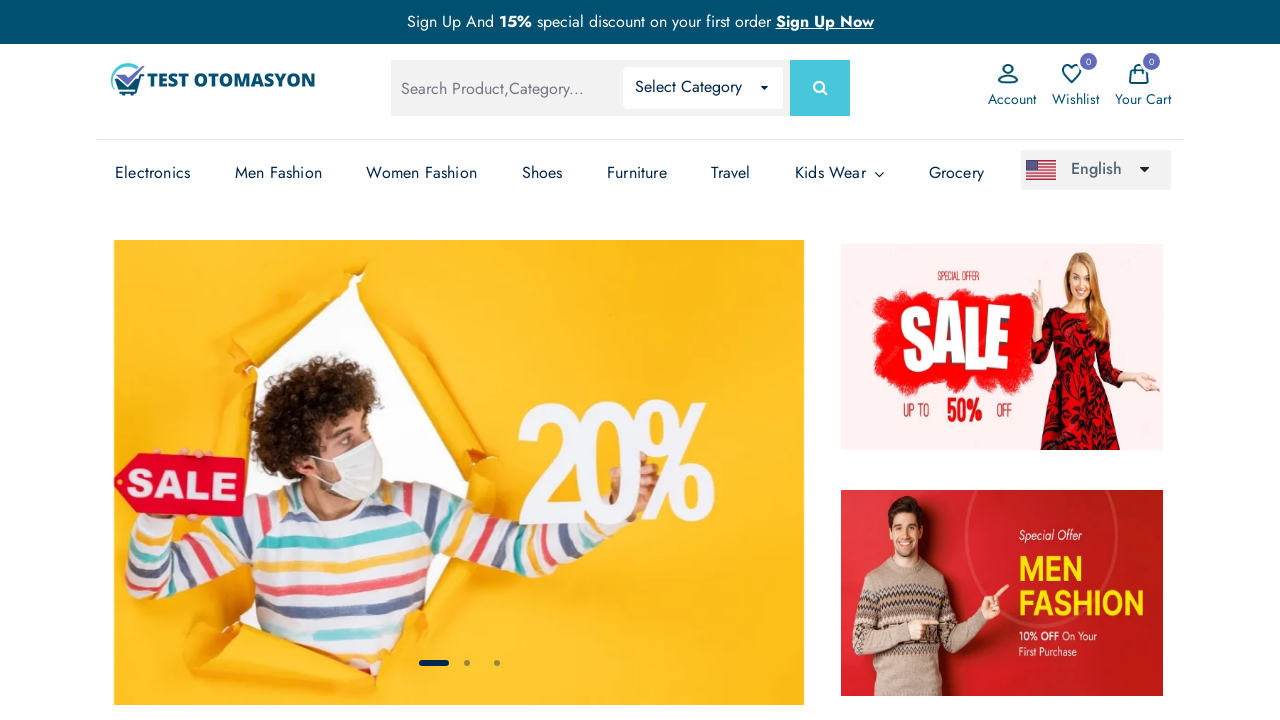

Verified page title contains 'Test Otomasyonu'
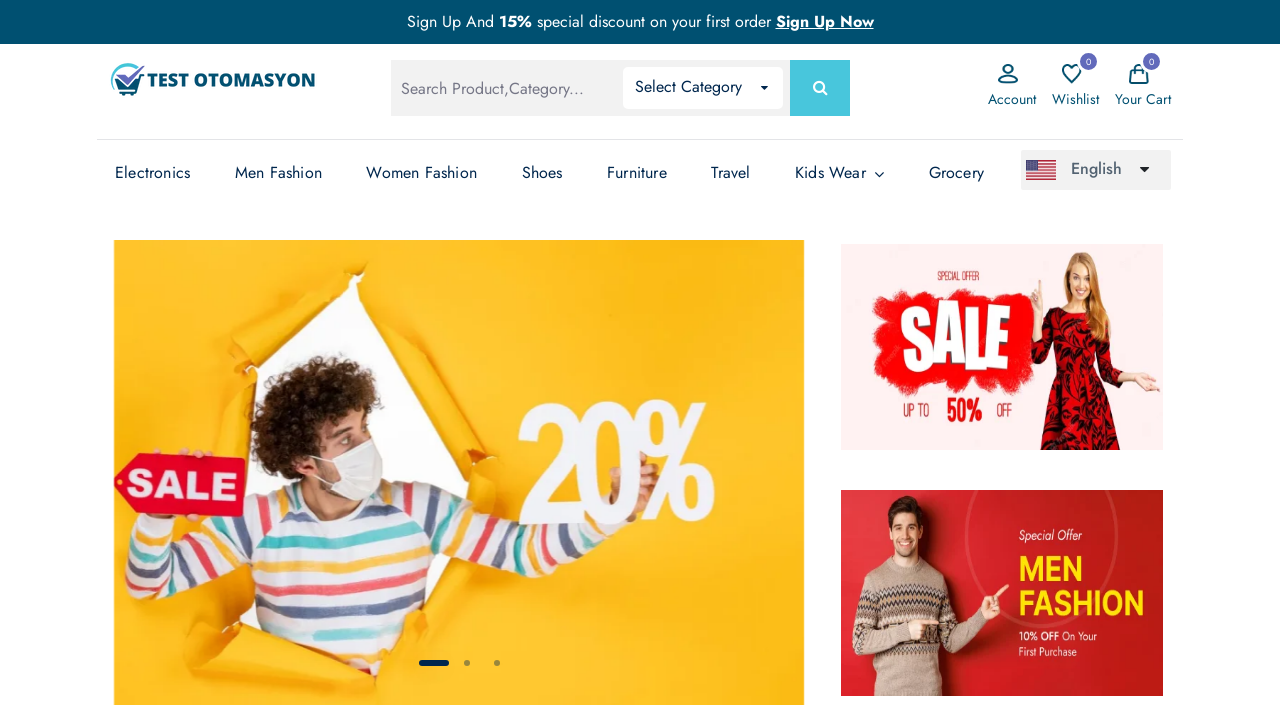

Verified current URL contains 'testotomasyonu.com'
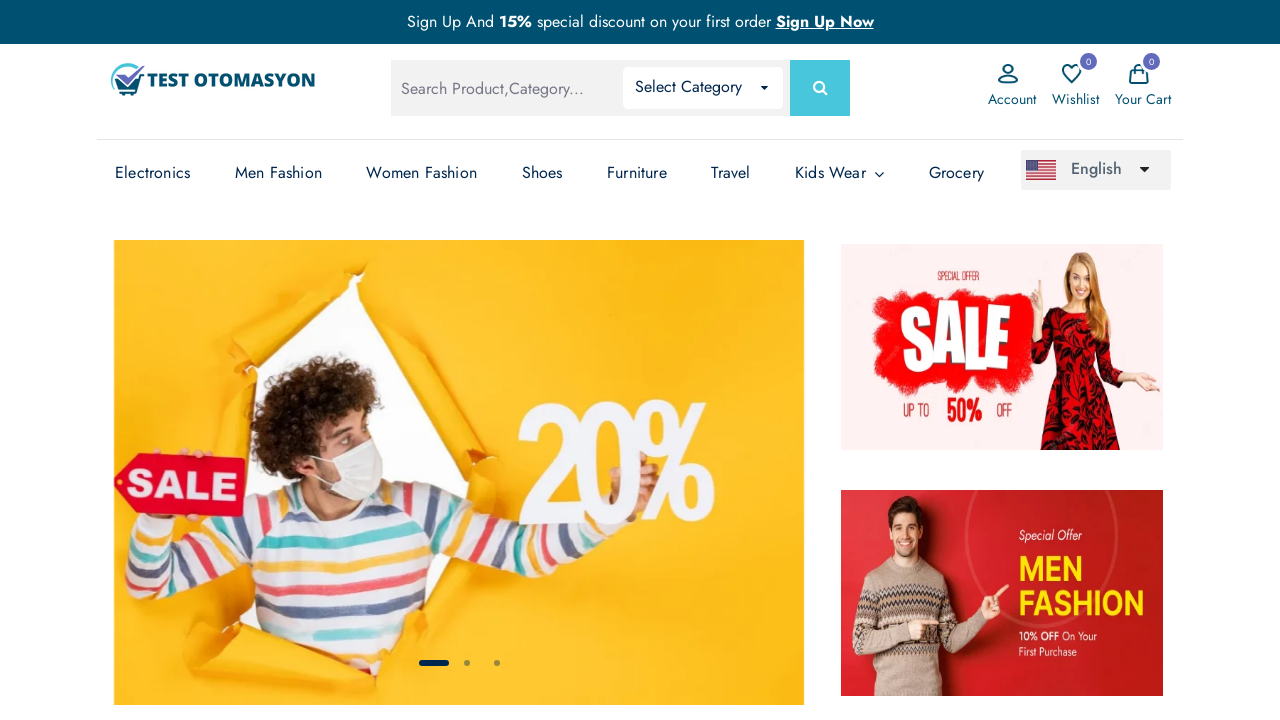

Verified page source contains 'otomasyon' keyword
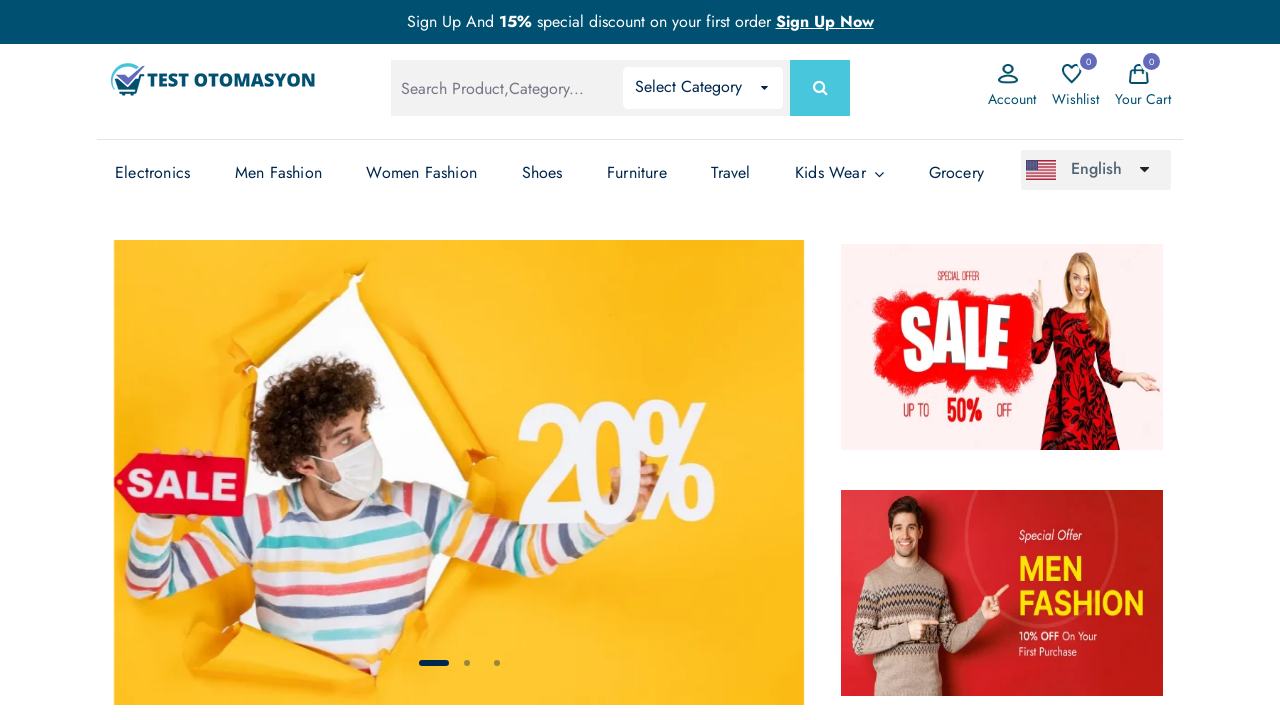

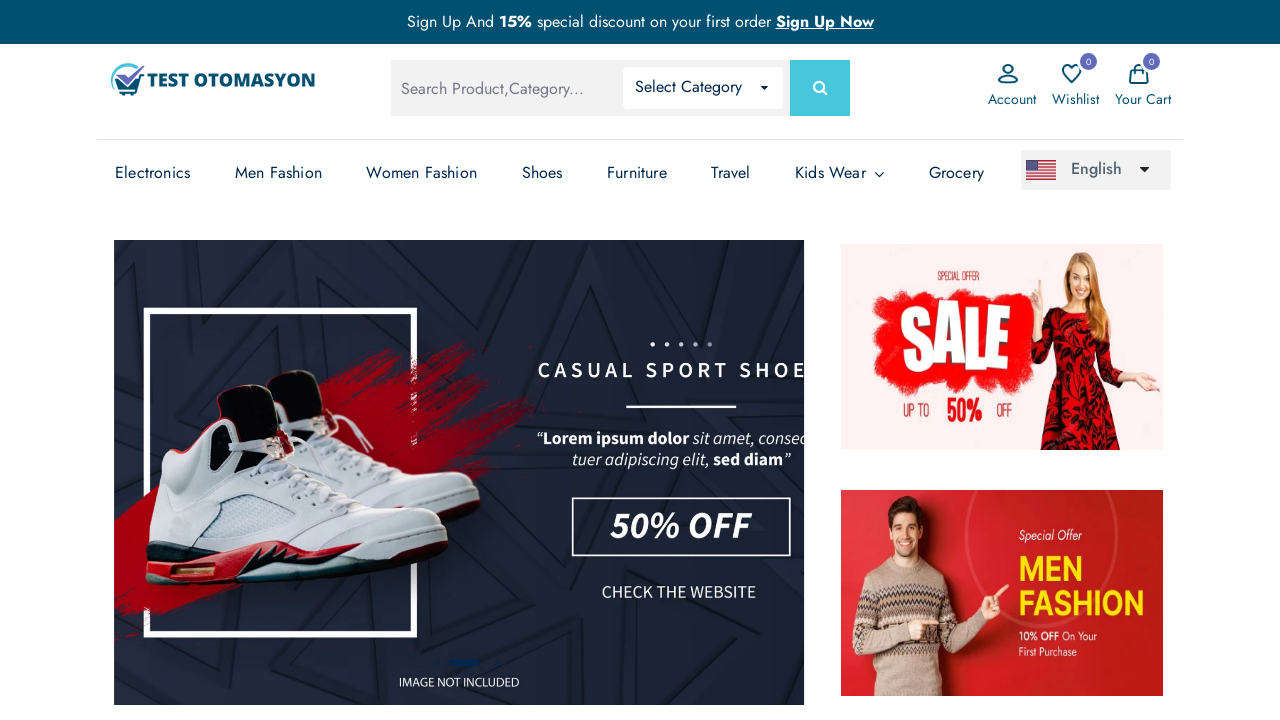